Tests confirmation alert by clicking a button that triggers a confirmation dialog and accepting it

Starting URL: https://demoqa.com/alerts

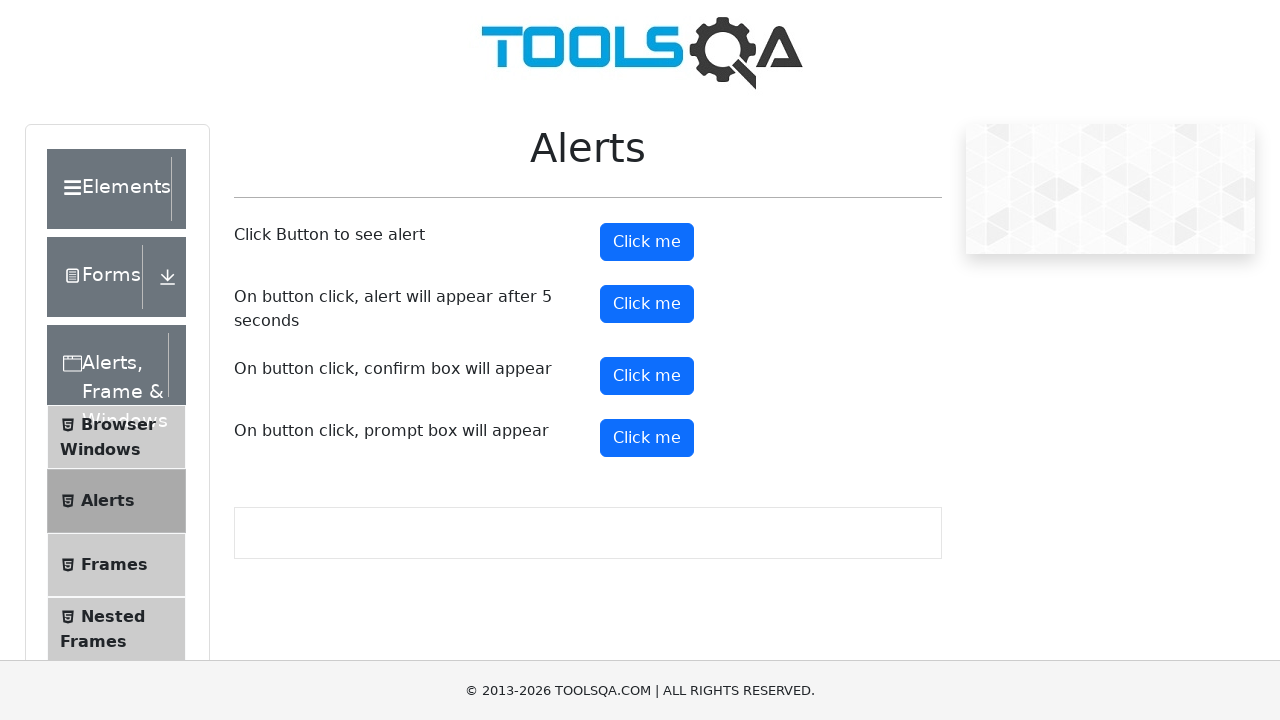

Set up dialog handler to accept confirmation alerts
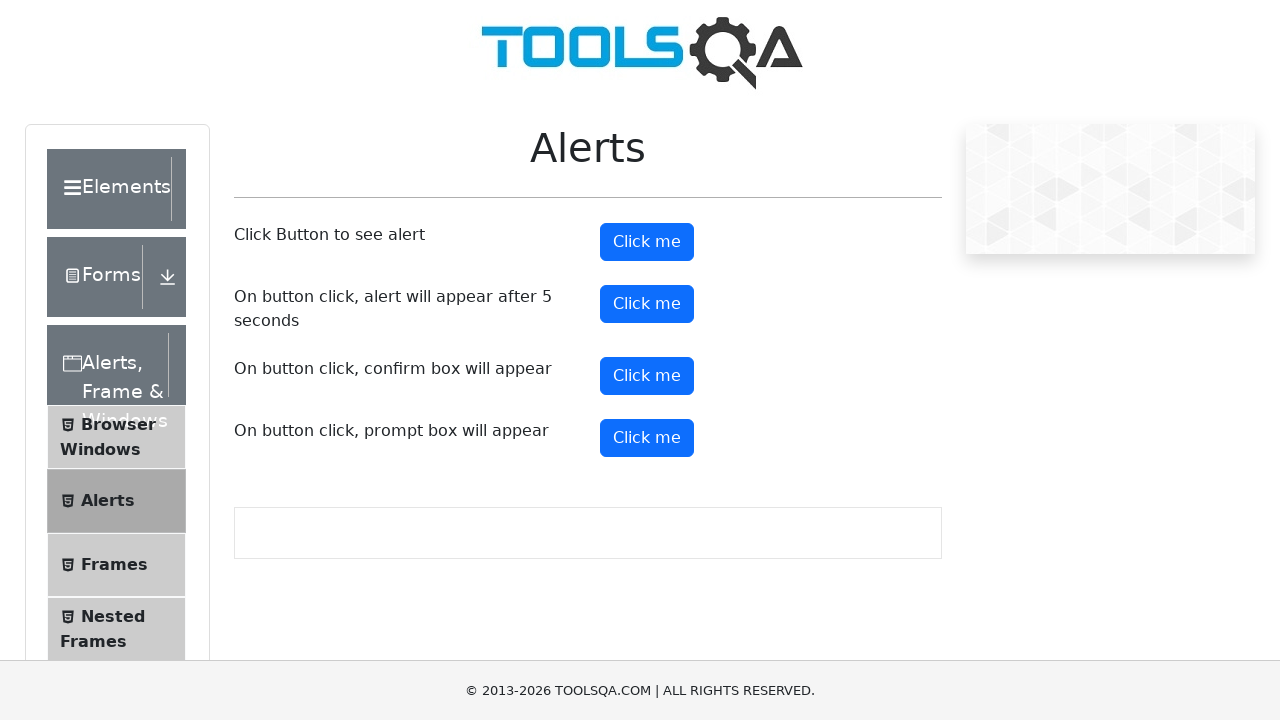

Clicked confirm button to trigger confirmation dialog at (647, 376) on xpath=//button[@id='confirmButton']
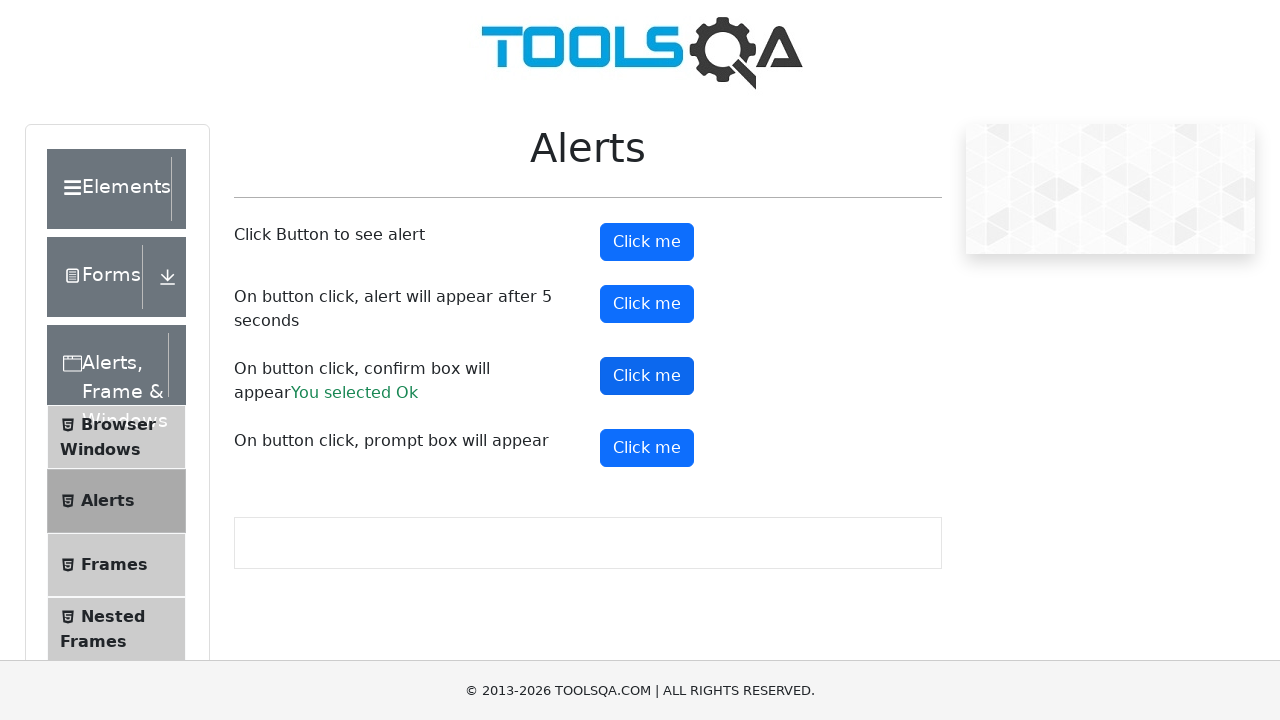

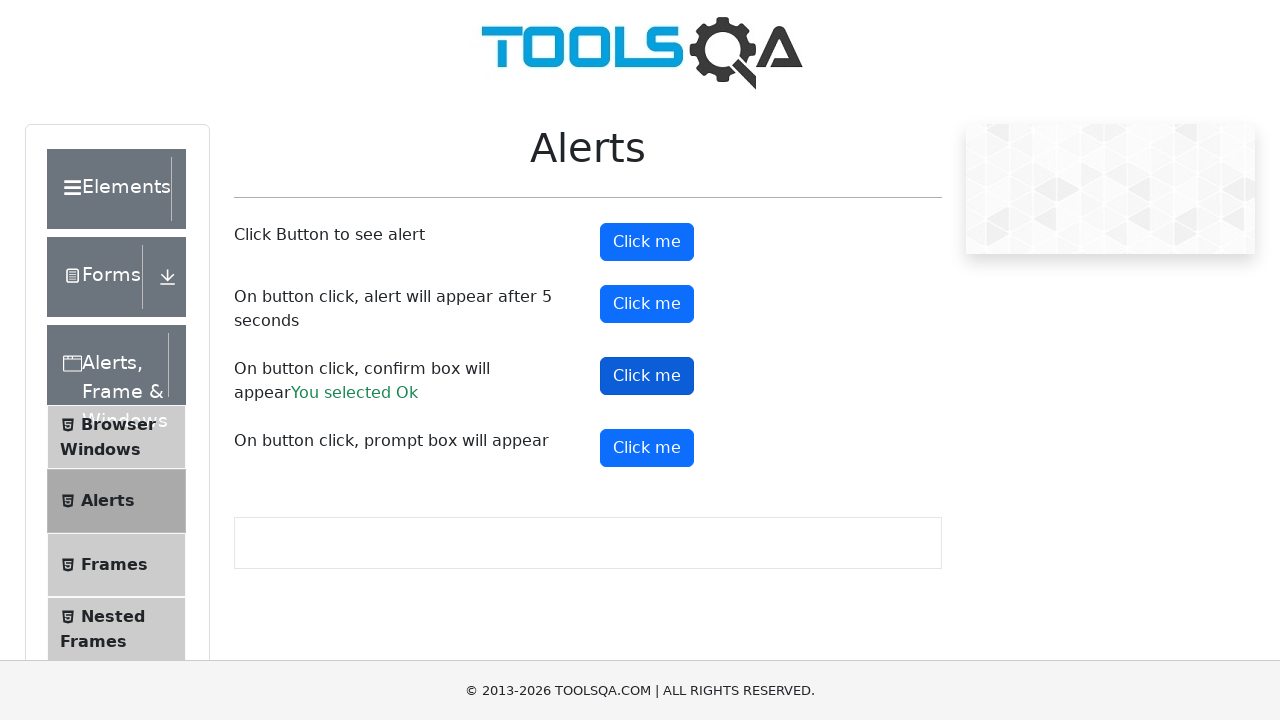